Tests frame interaction on jQuery UI autocomplete demo page by switching to iframe, entering text in autocomplete field, then switching back to main content and clicking a link

Starting URL: http://jqueryui.com/autocomplete/

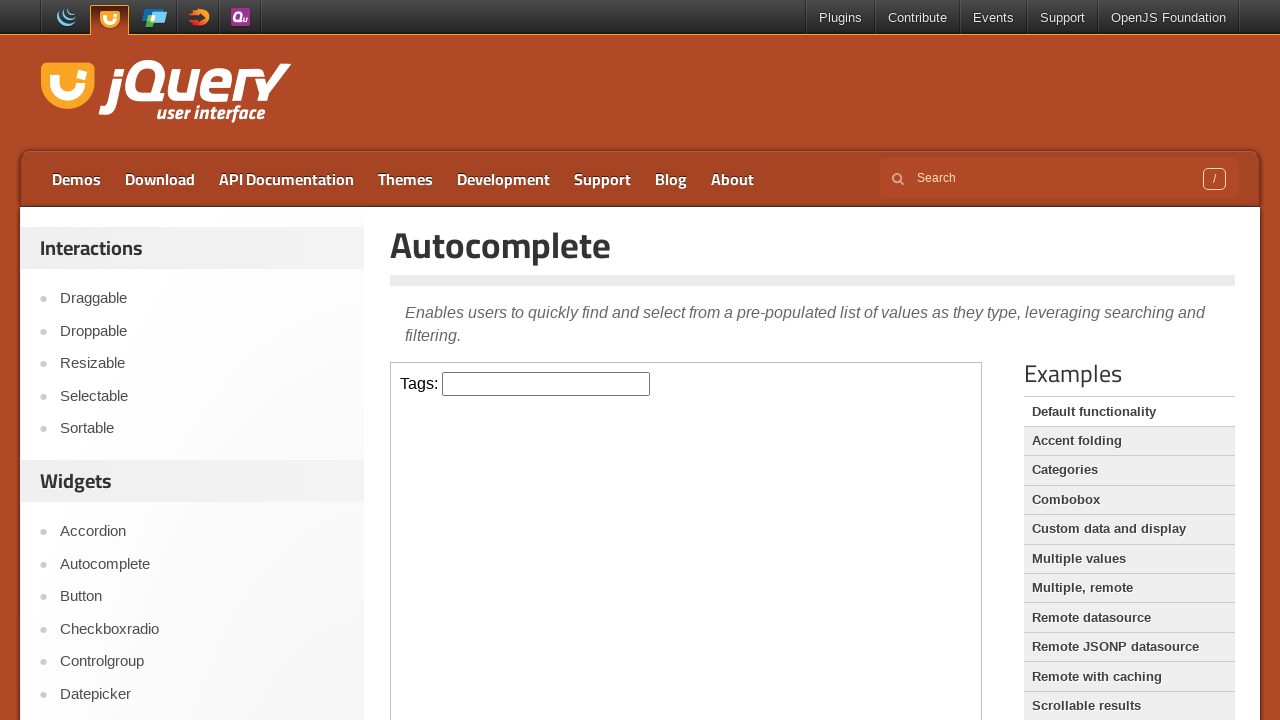

Retrieved all iframes on the page
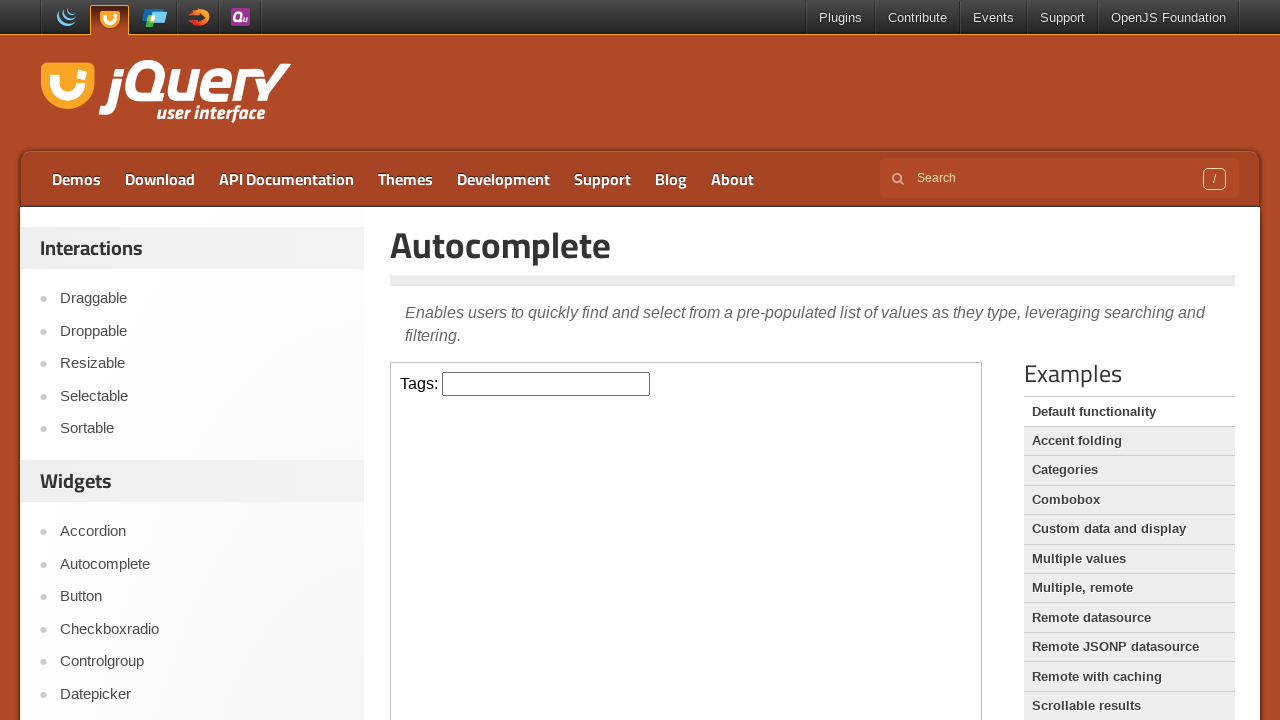

Switched to demo iframe (frames[1])
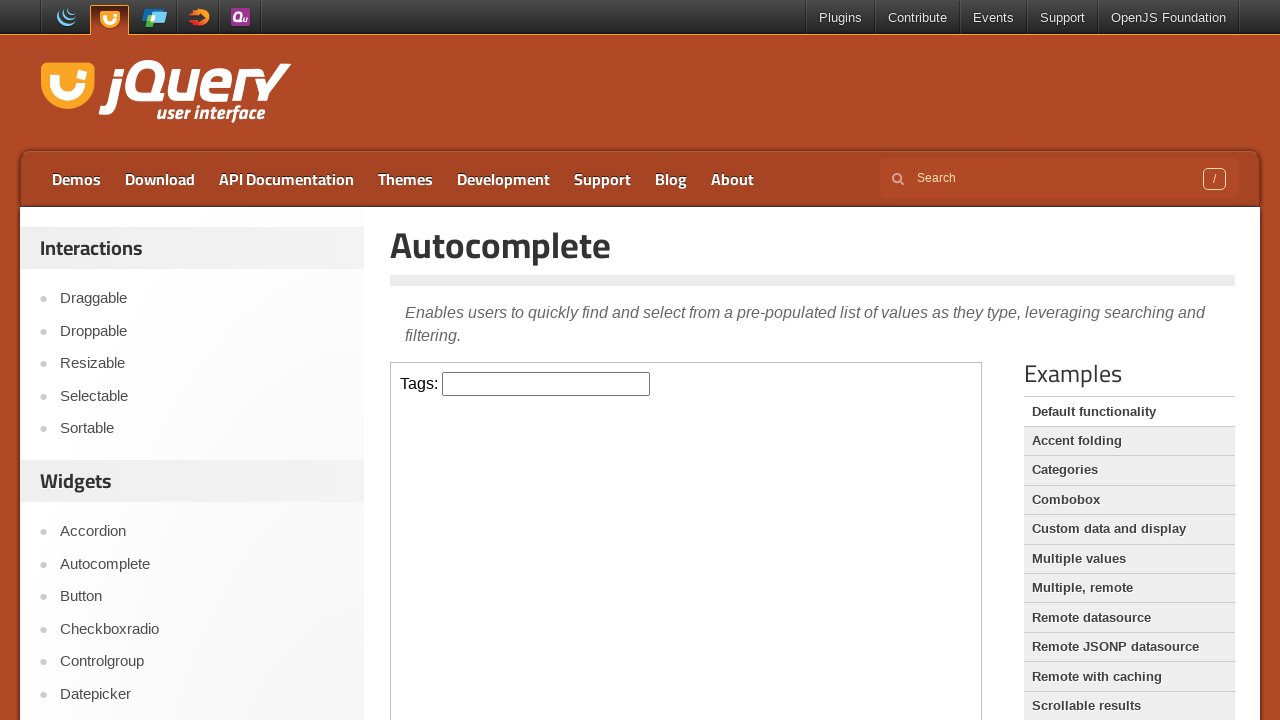

Entered 'Selenium' in autocomplete field within iframe on #tags
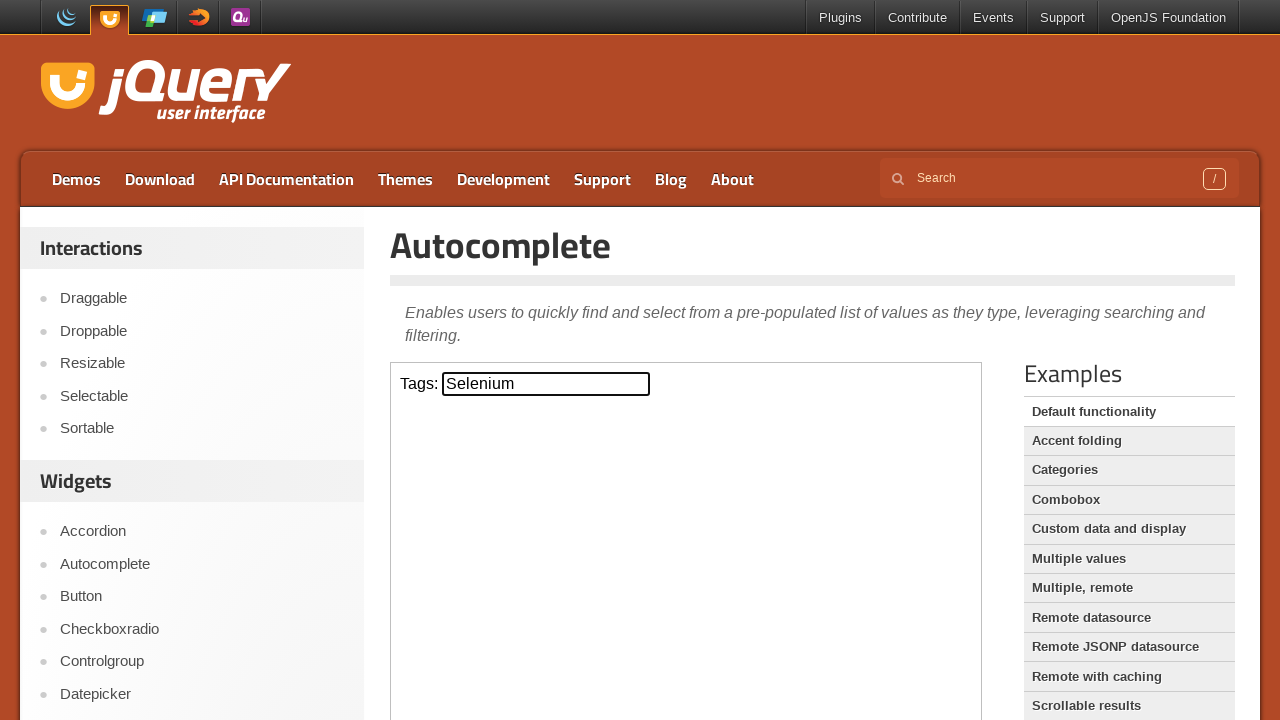

Clicked 'Button' link in main frame at (202, 597) on a:has-text('Button')
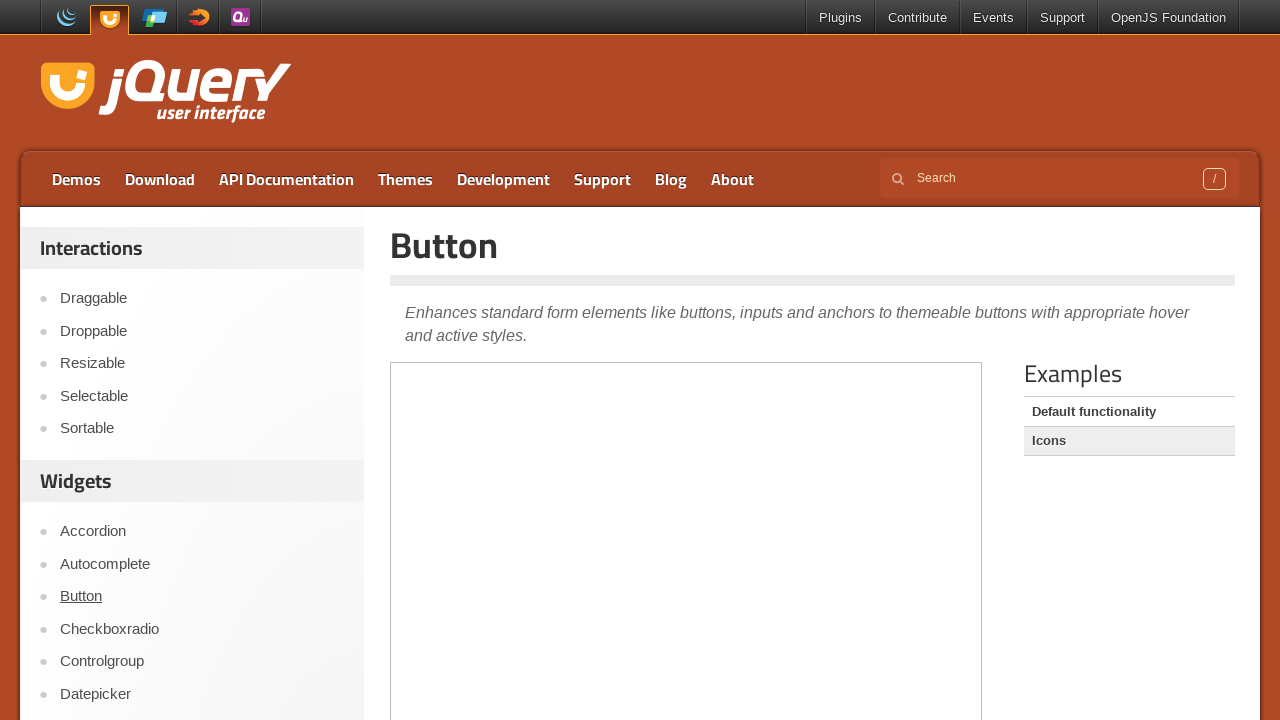

Waited 4000ms for new page to load
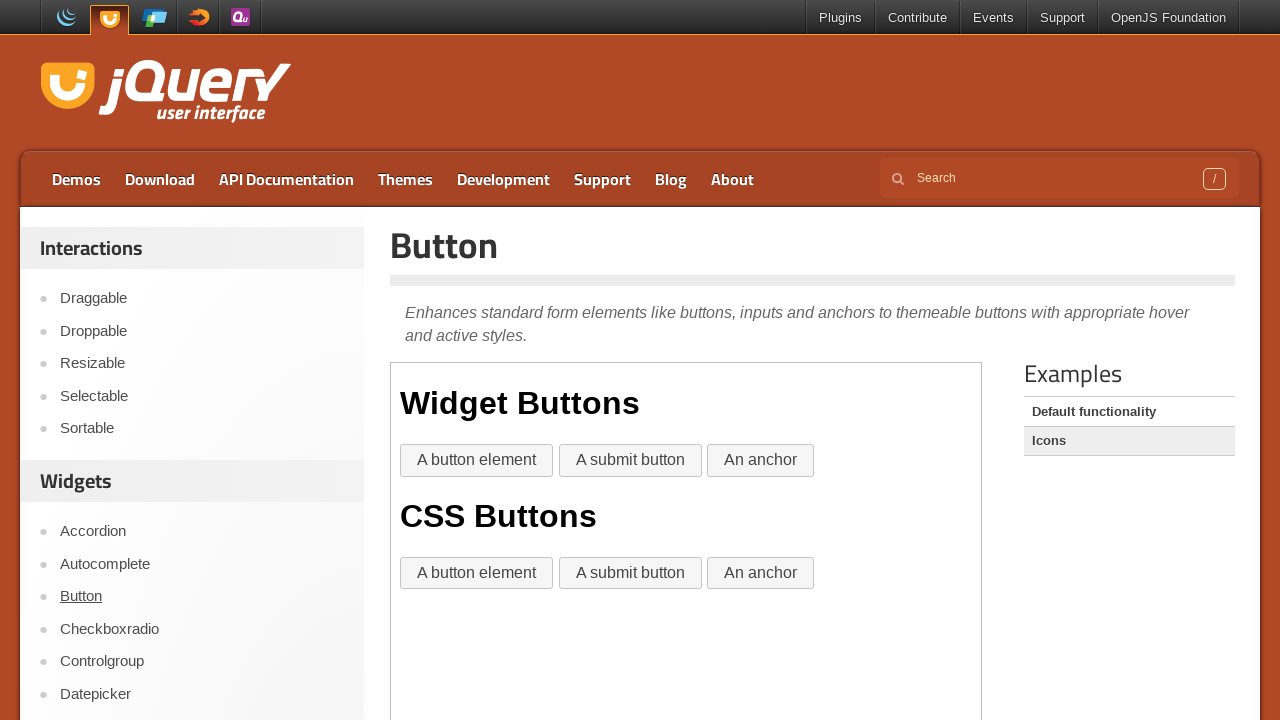

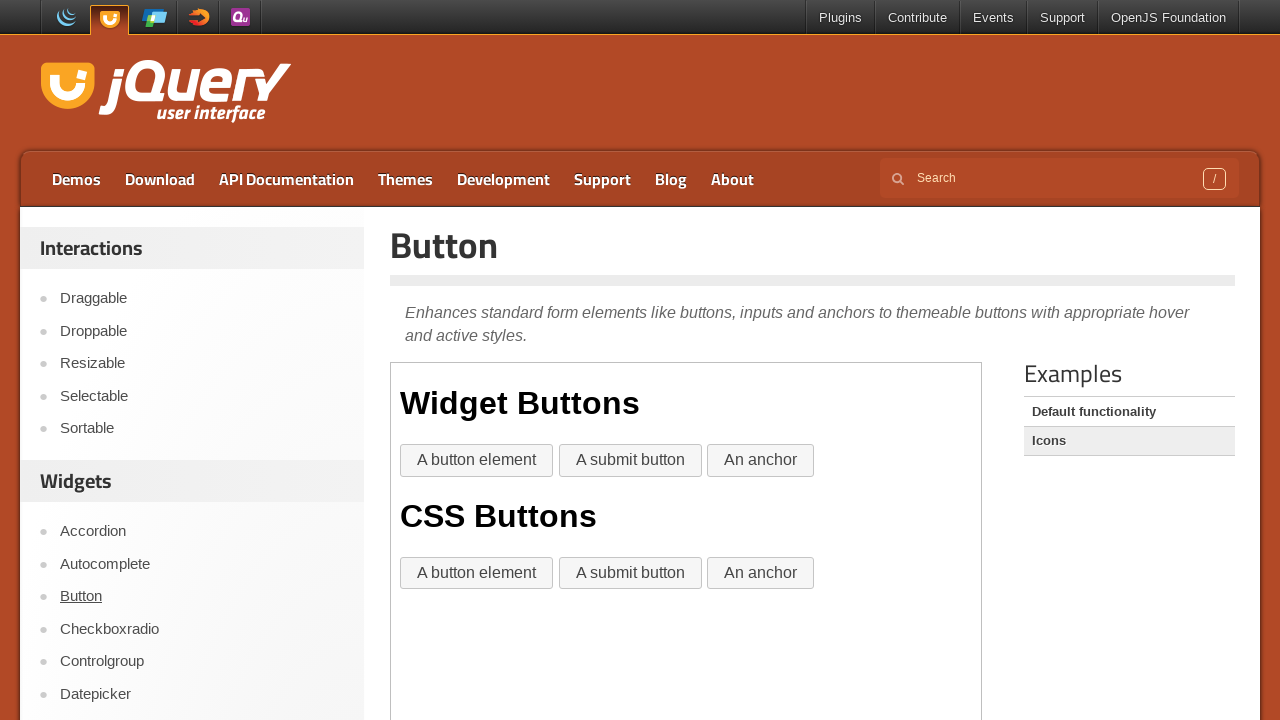